Tests file download functionality by clicking on a file link to initiate download

Starting URL: https://the-internet.herokuapp.com/download

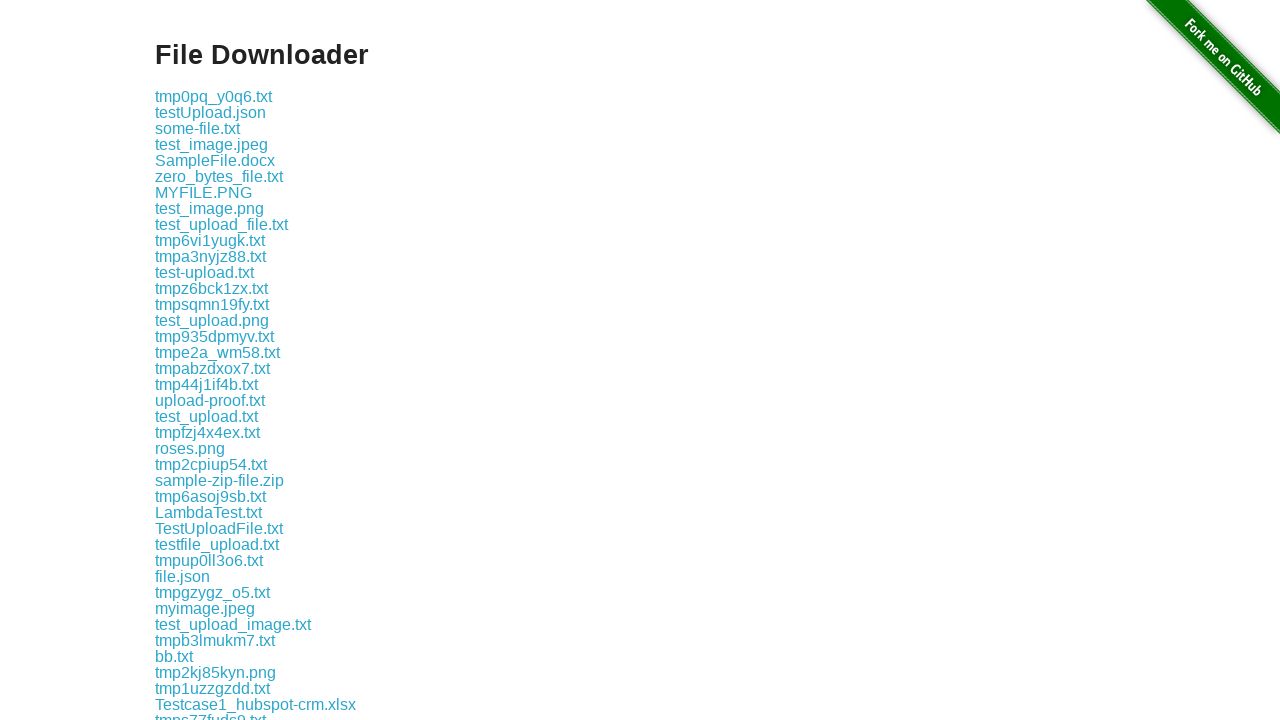

File link 'some-file.txt' became visible
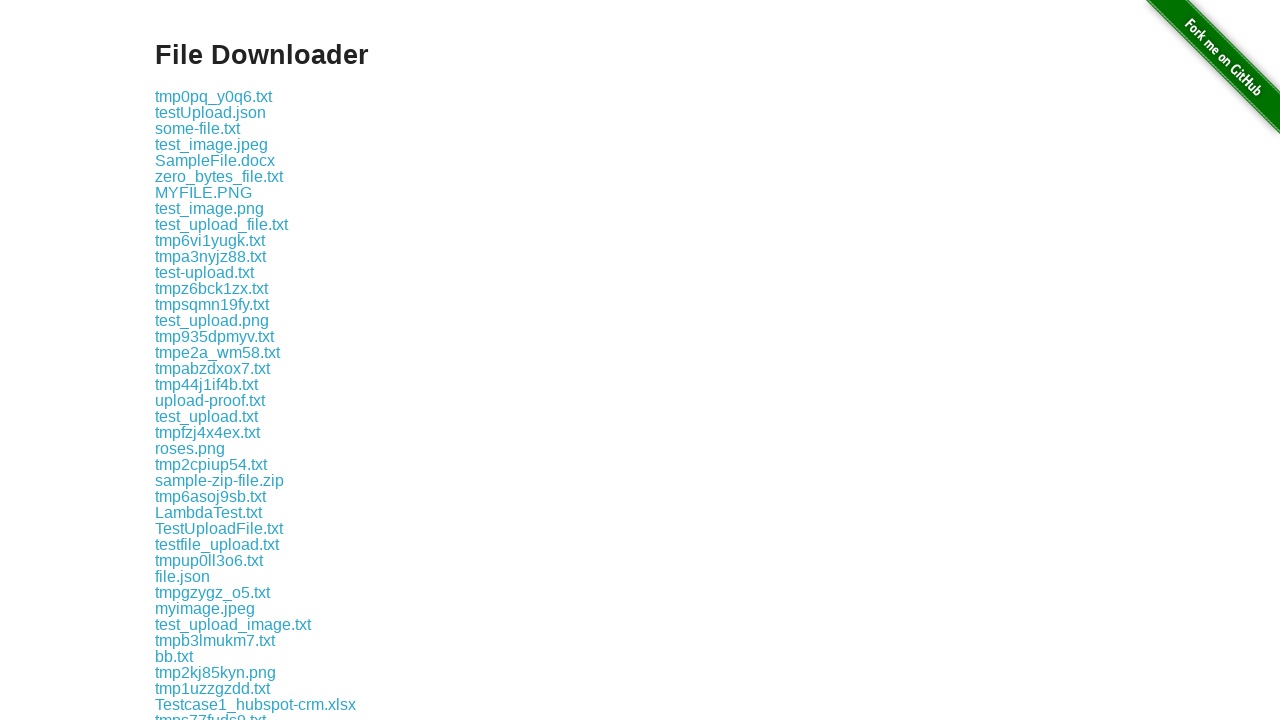

Scrolled file link into view
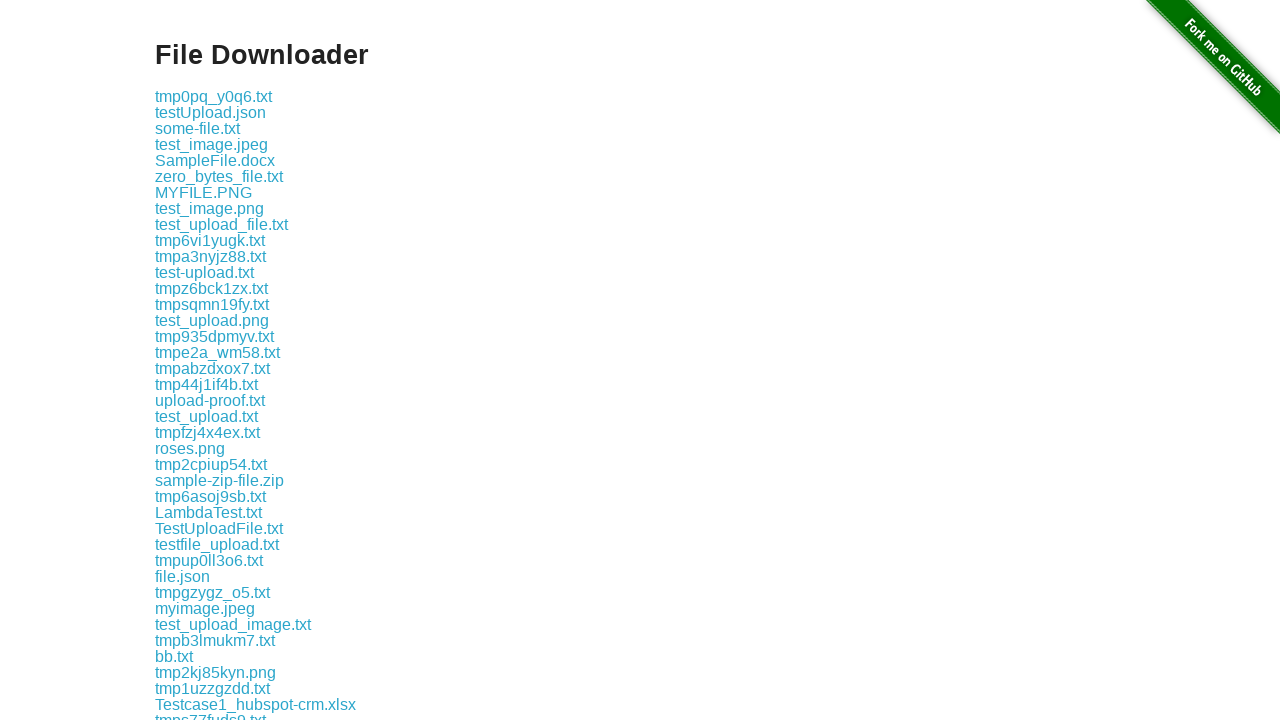

Clicked file link to initiate download of 'some-file.txt' at (198, 128) on internal:role=link[name="some-file.txt"i]
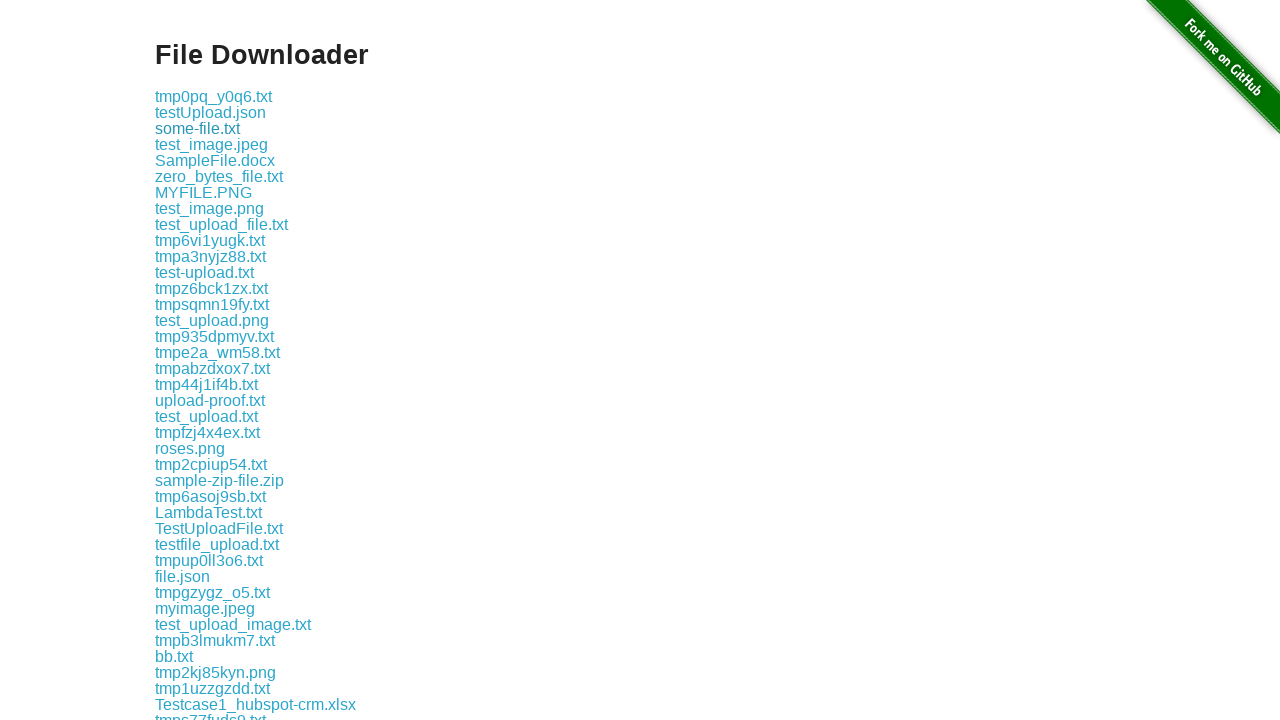

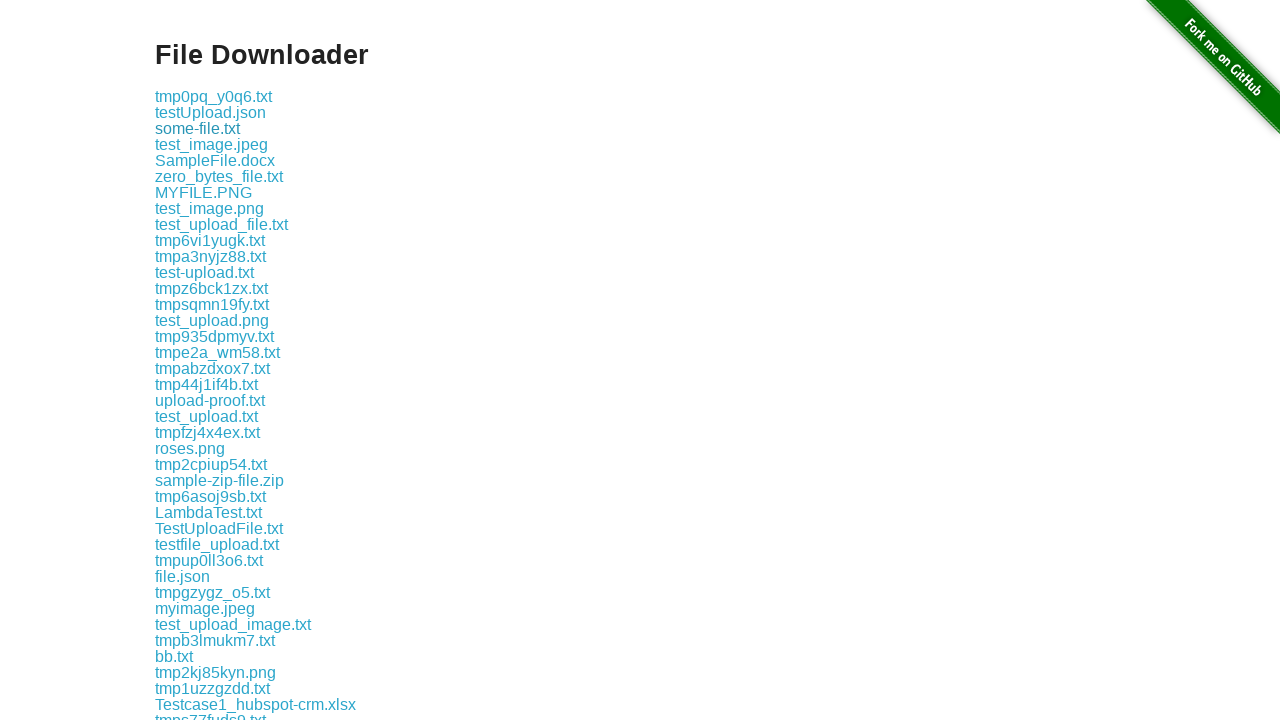